Tests JavaScript prompt alert by triggering it, entering text, accepting it, and verifying the entered text is displayed

Starting URL: http://practice.cydeo.com/javascript_alerts

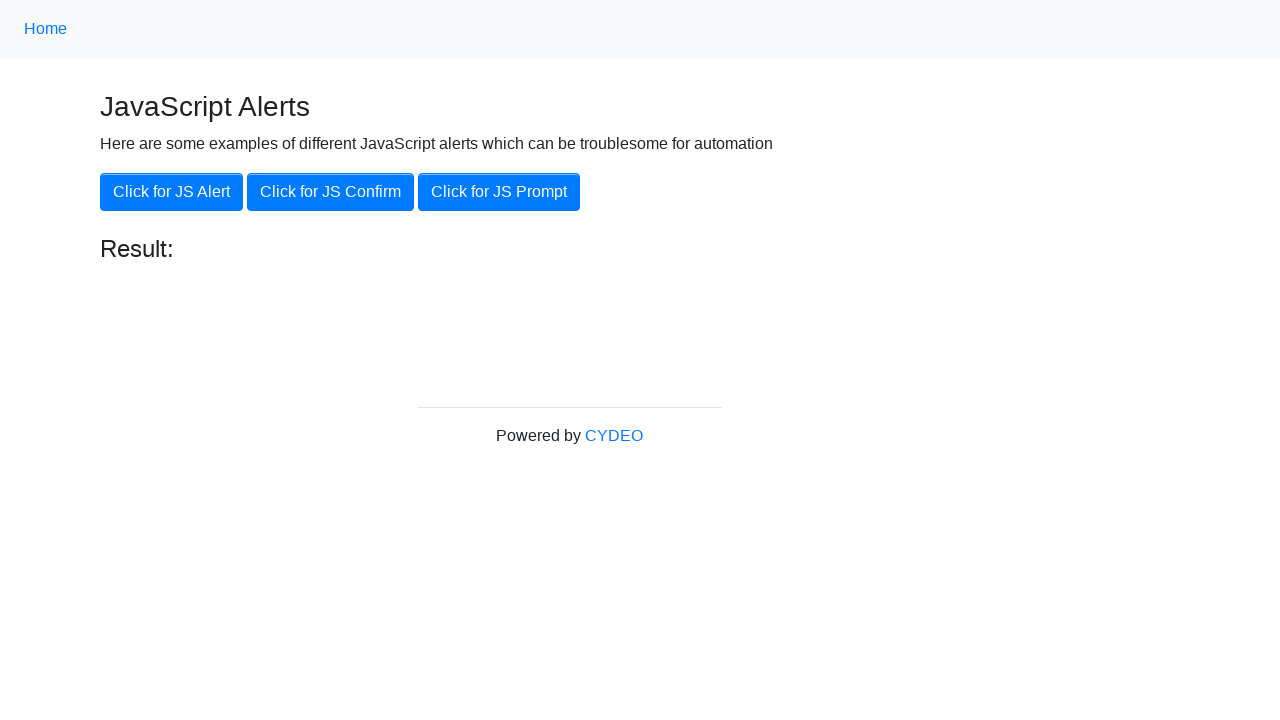

Set up dialog handler to accept prompt with text 'hello'
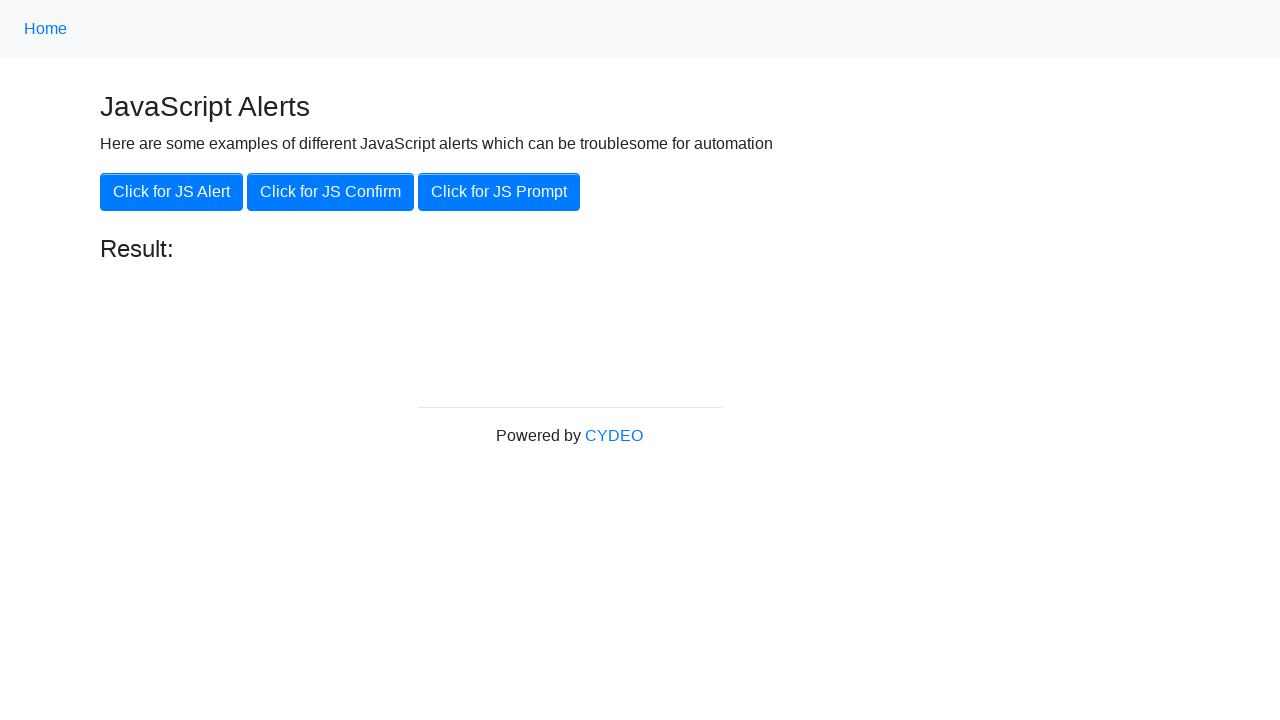

Clicked 'Click for JS Prompt' button to trigger JavaScript prompt at (499, 192) on xpath=//button[.='Click for JS Prompt']
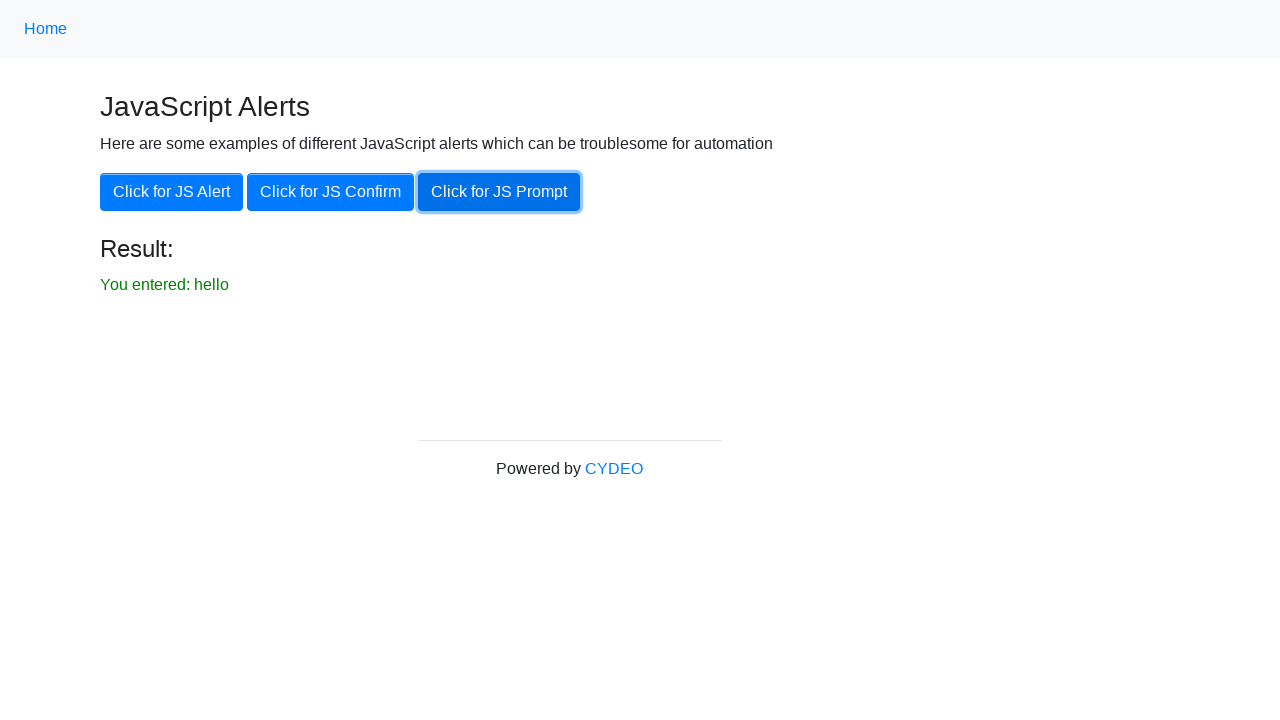

Verified that result text is displayed on the page
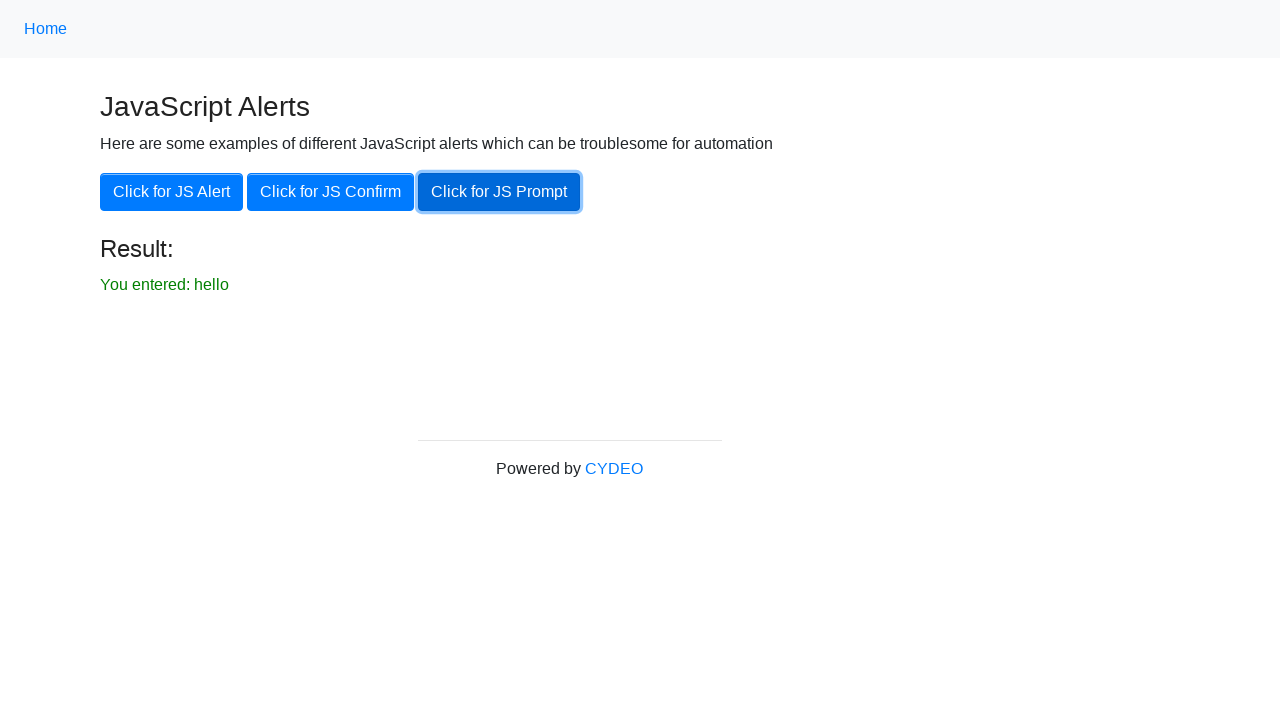

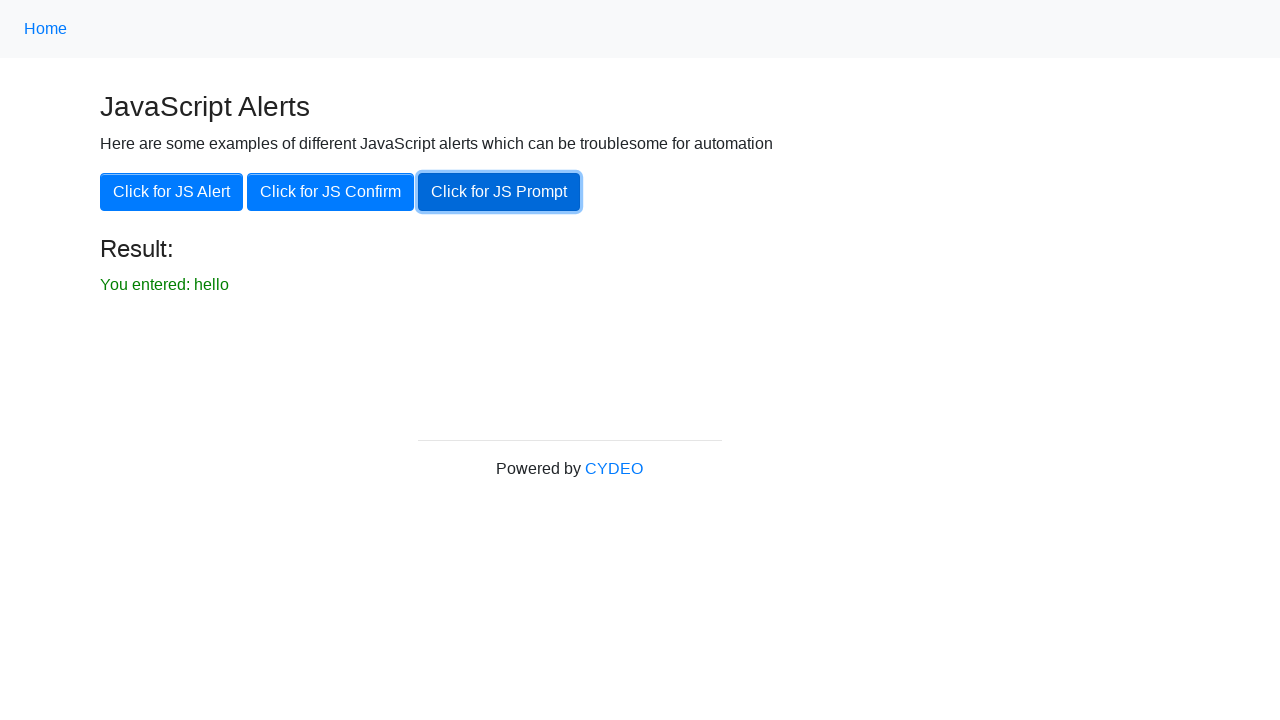